Tests web table functionality by verifying table structure (columns and rows count), selecting multiple products via checkboxes, and navigating through pagination pages.

Starting URL: https://testautomationpractice.blogspot.com/

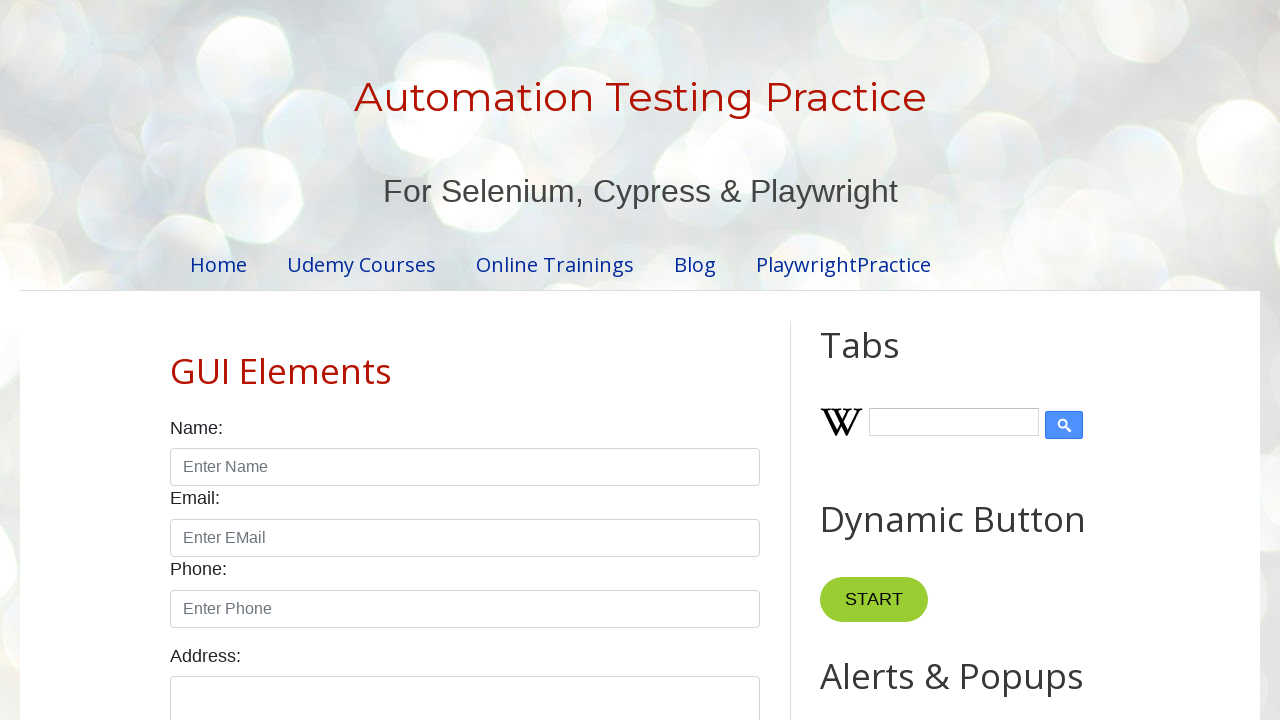

Located the product table element
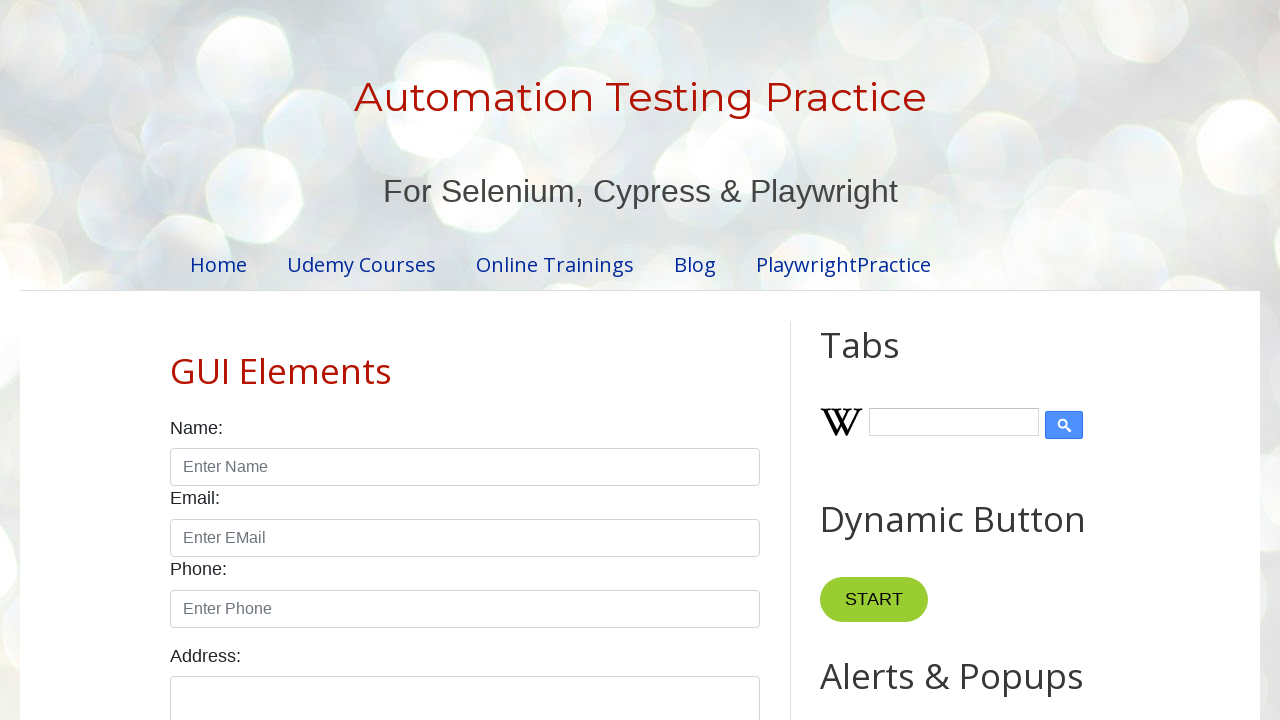

Located table header columns
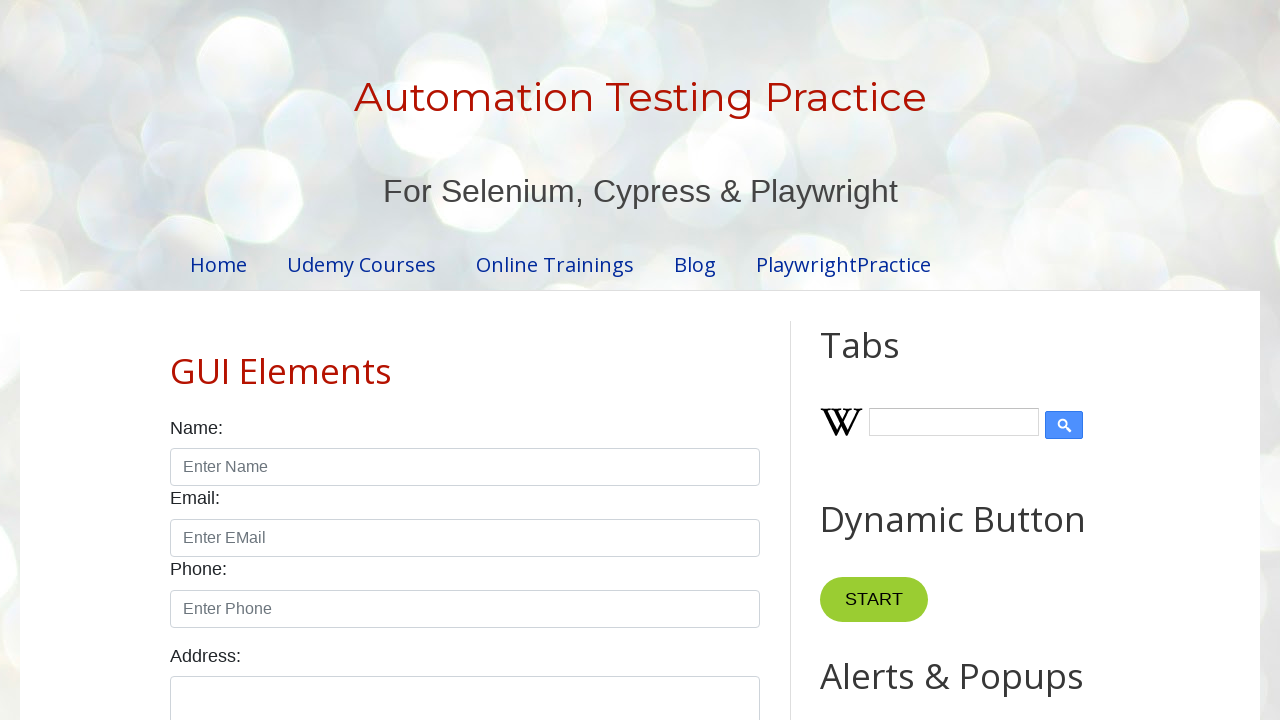

Verified table has 4 columns
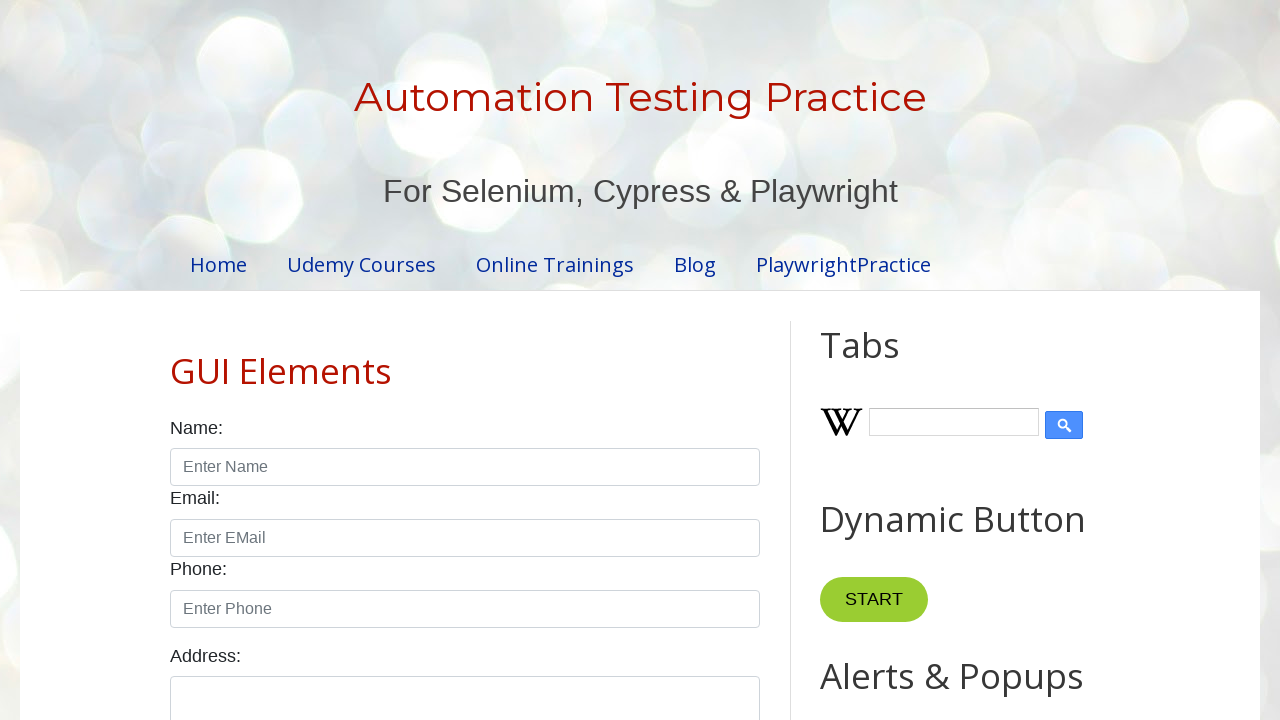

Located table body rows
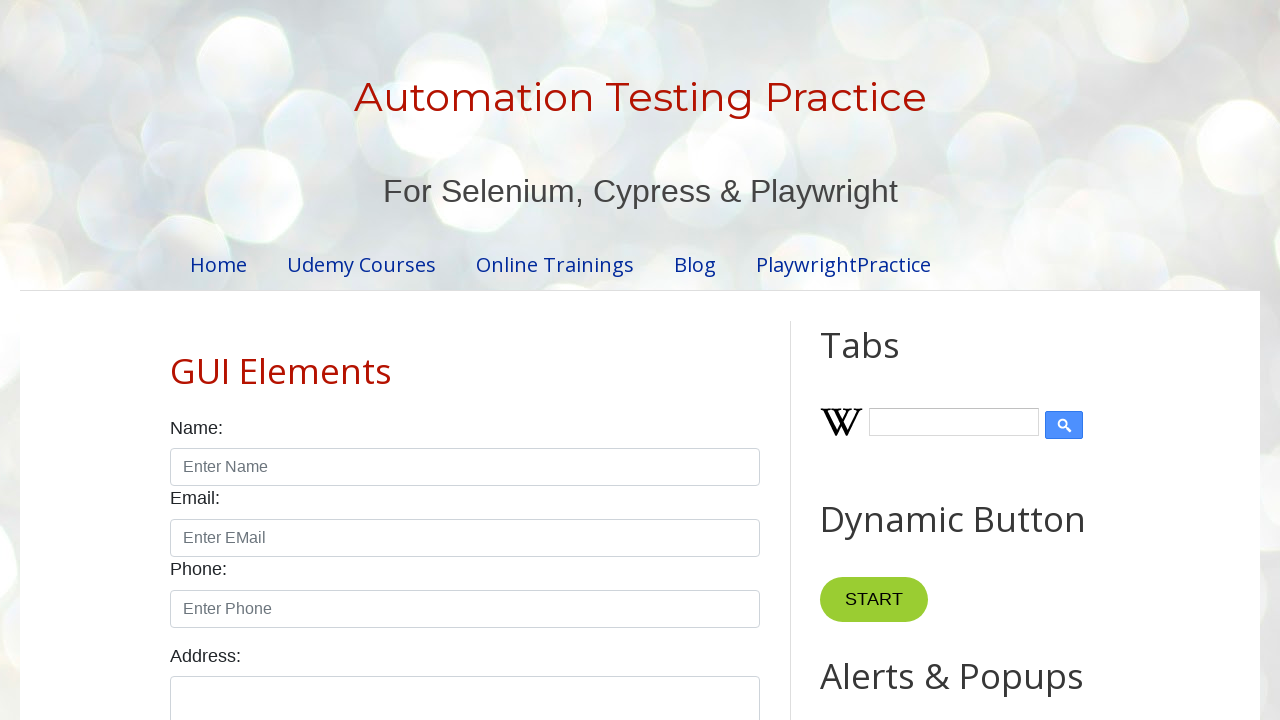

Verified table has 5 rows
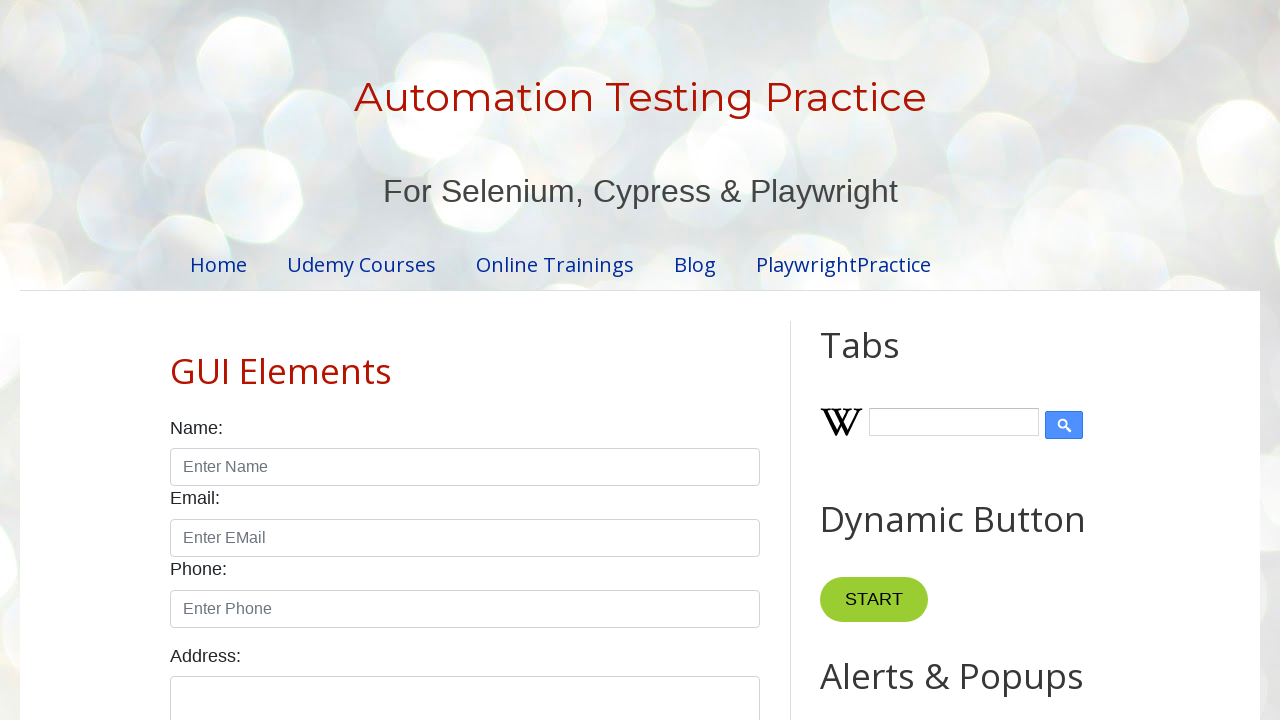

Found Smartphone product row
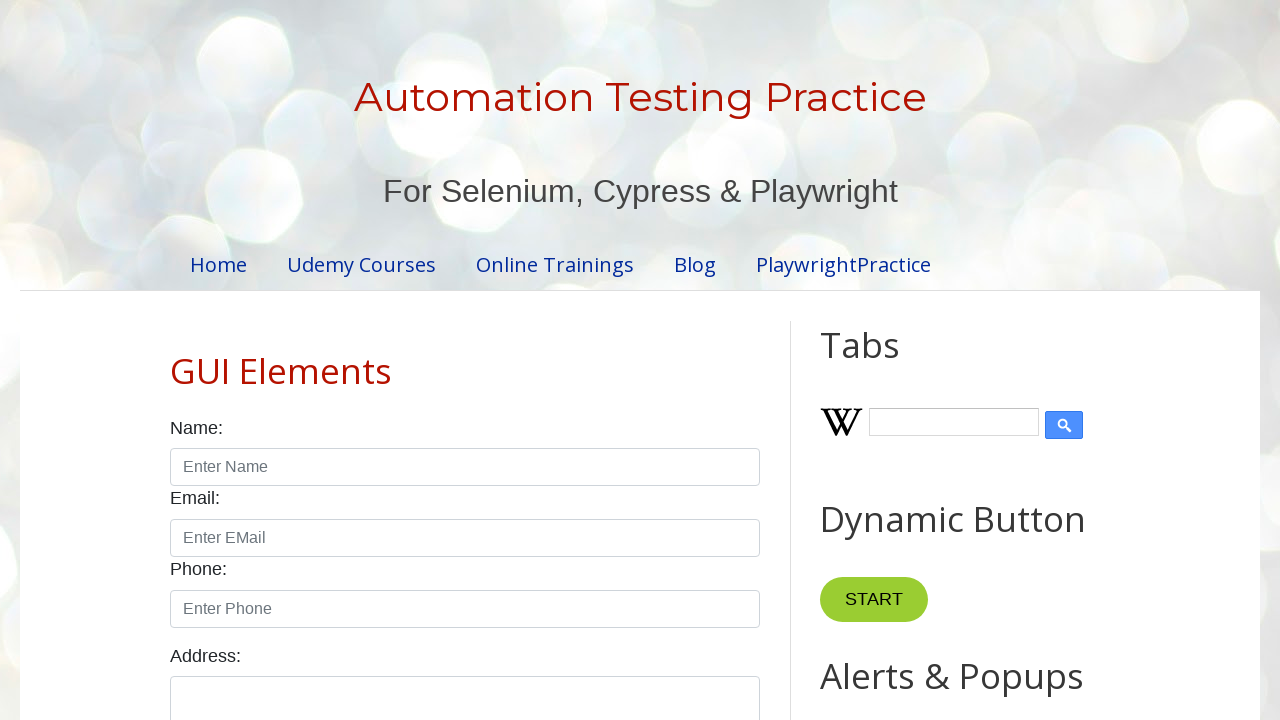

Selected Smartphone checkbox at (651, 361) on #productTable >> tbody tr >> internal:has-text="Smartphone"i >> internal:has="td
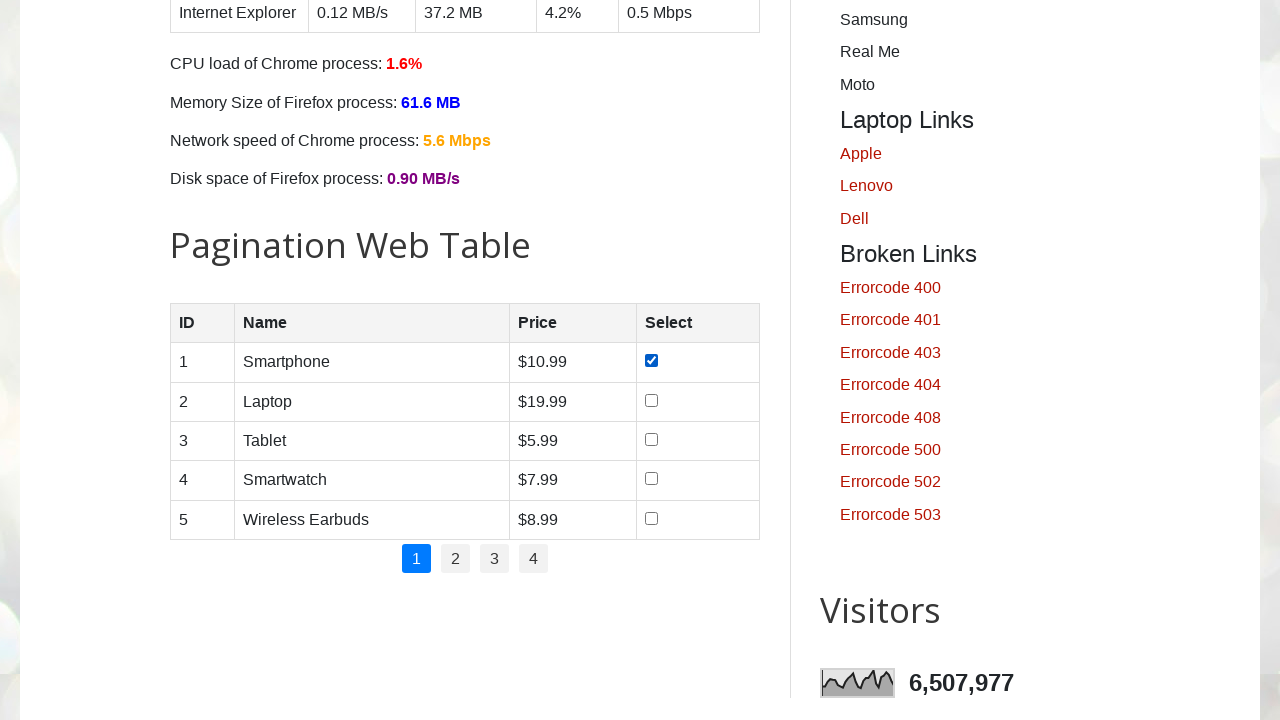

Found Tablet product row
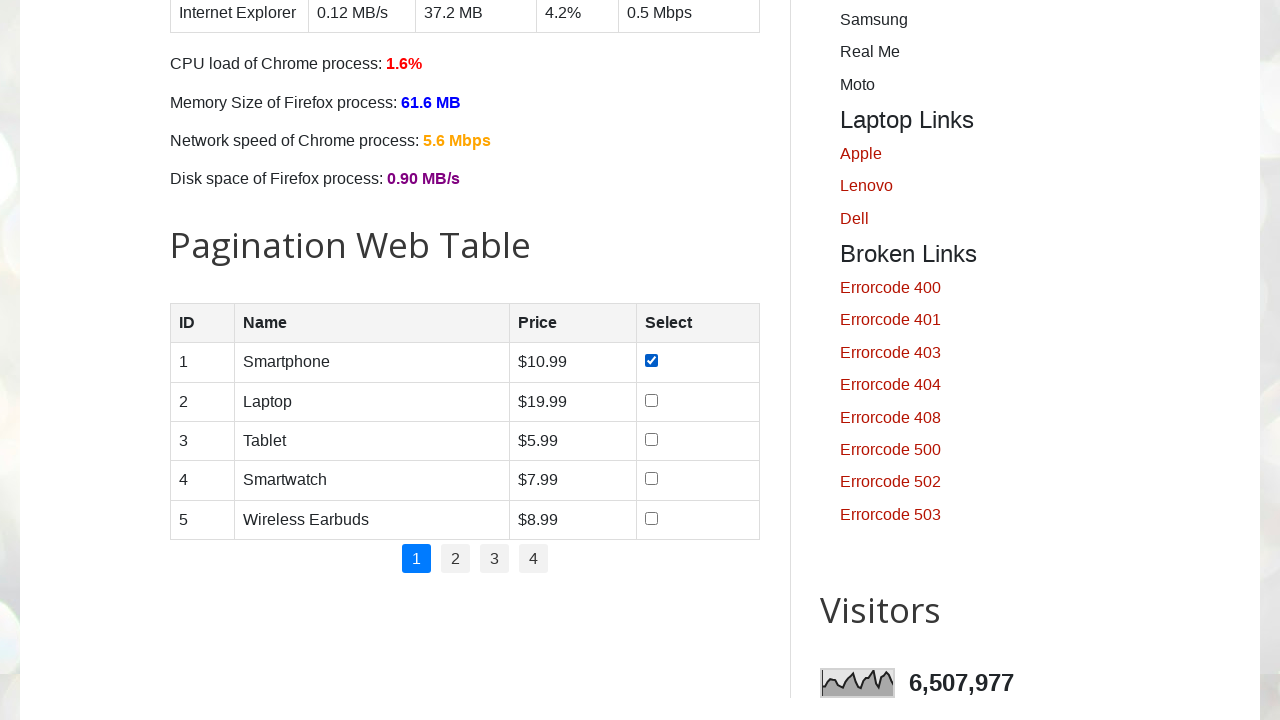

Selected Tablet checkbox at (651, 439) on #productTable >> tbody tr >> internal:has-text="Tablet"i >> internal:has="td" >>
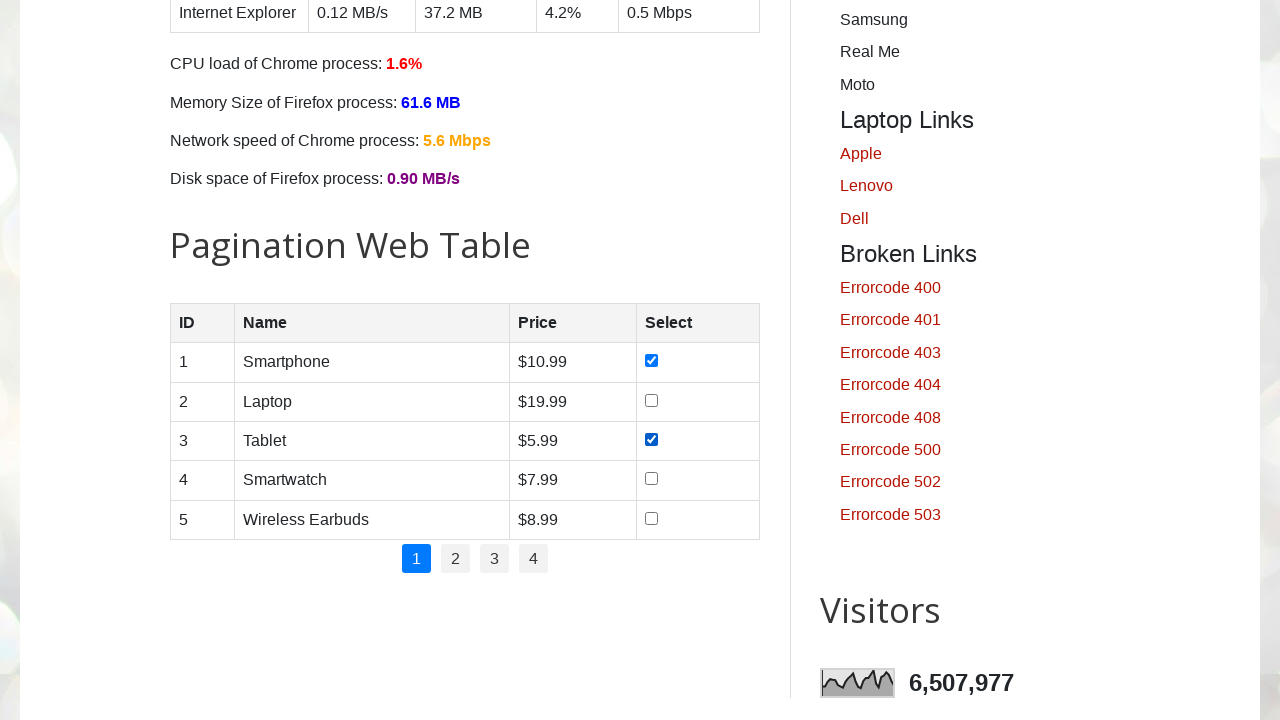

Found Wireless Earbuds product row
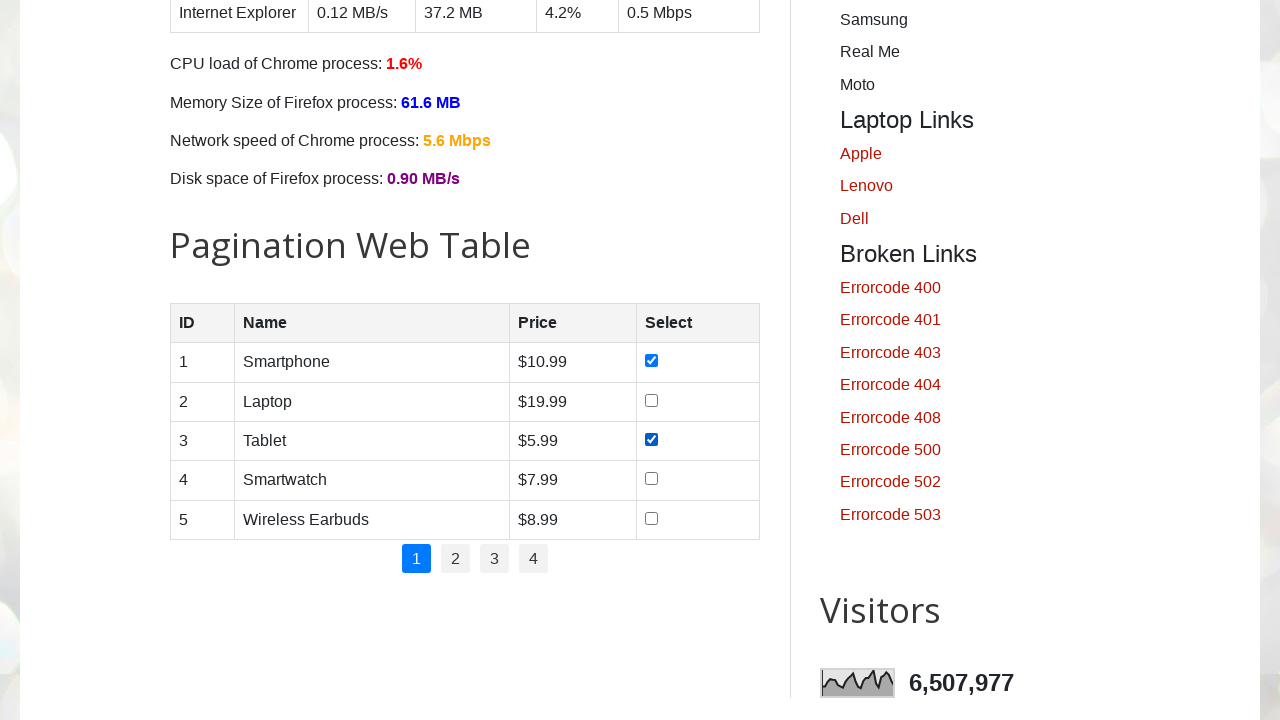

Selected Wireless Earbuds checkbox at (651, 518) on #productTable >> tbody tr >> internal:has-text="Wireless Earbuds"i >> internal:h
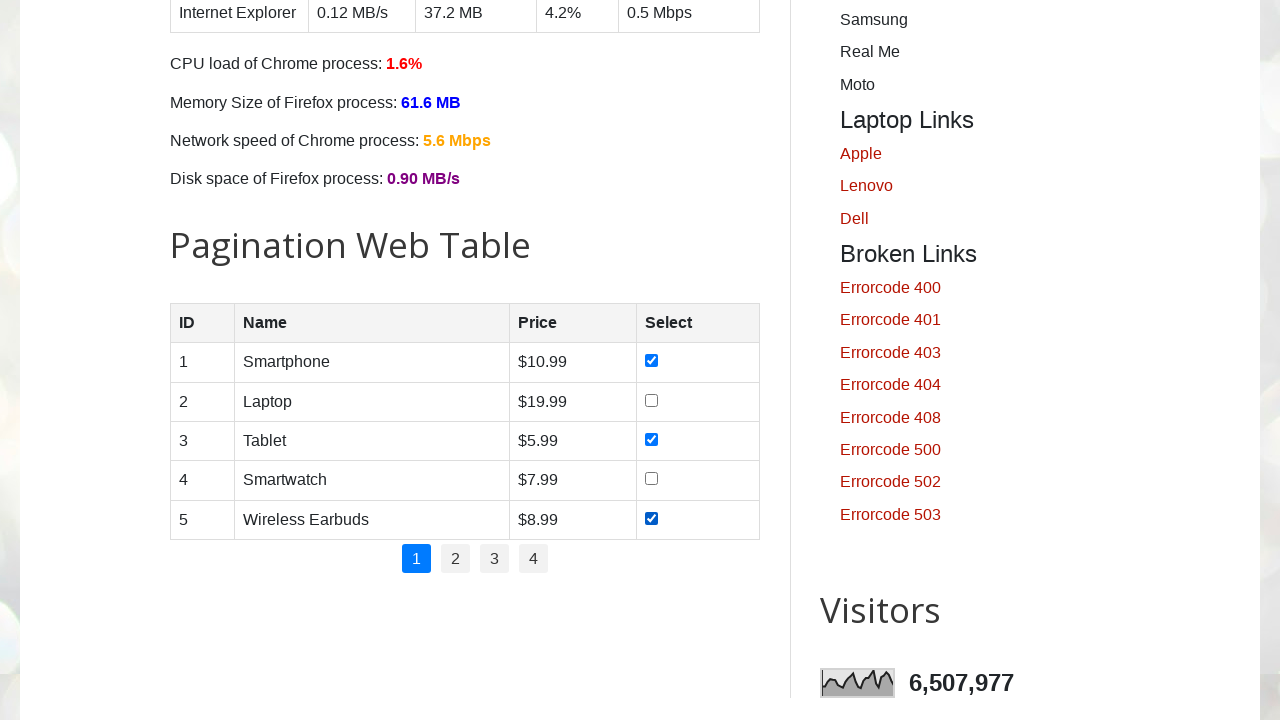

Located pagination links
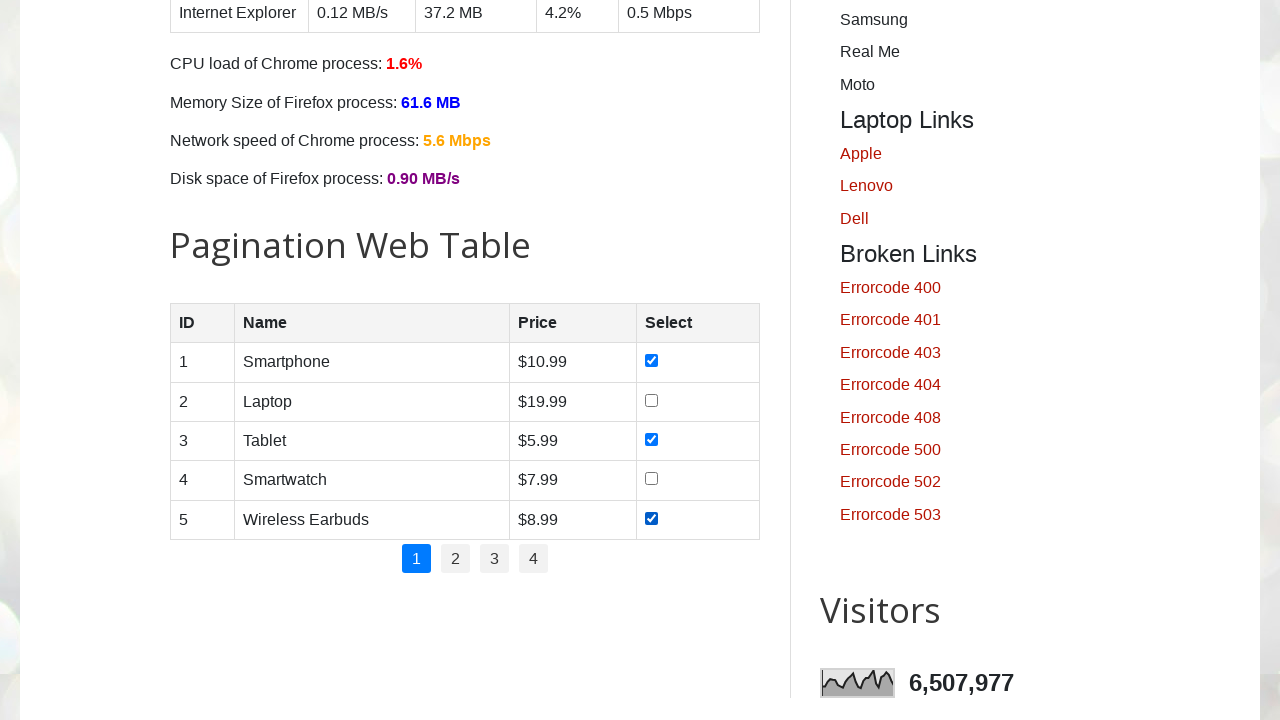

Counted 4 pagination pages
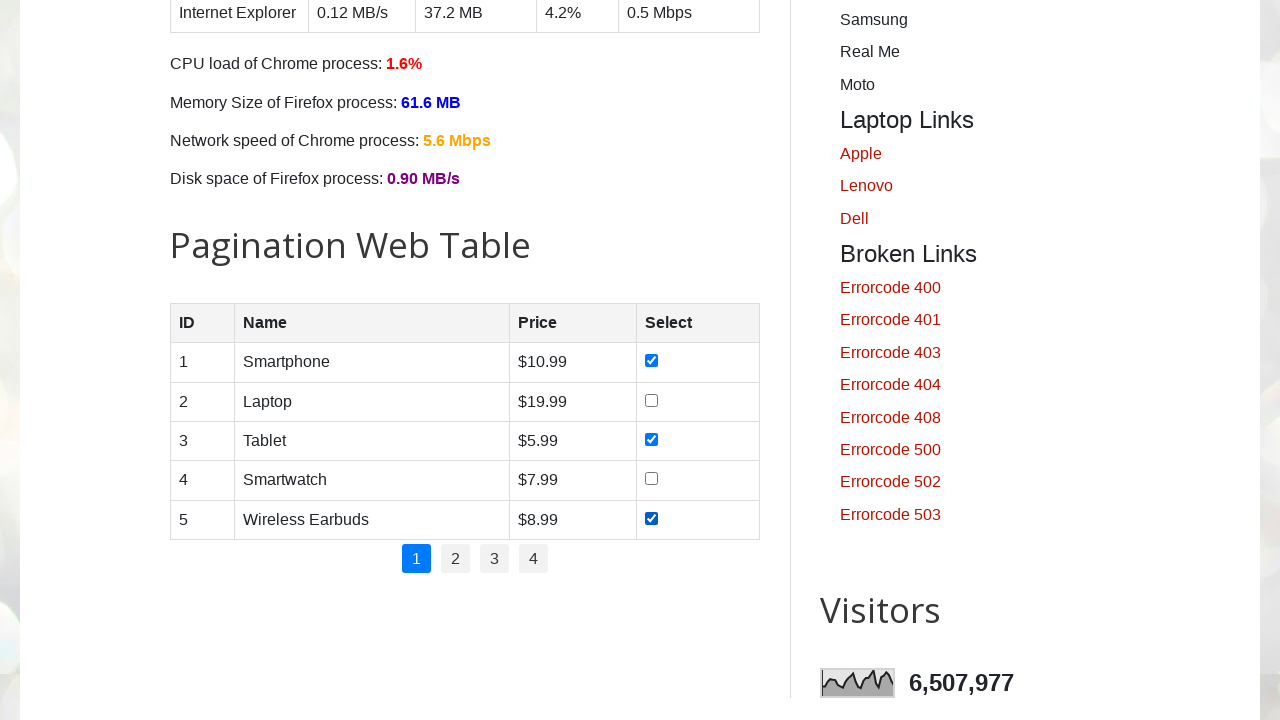

Clicked pagination link to page 2 at (456, 559) on .pagination li a >> nth=1
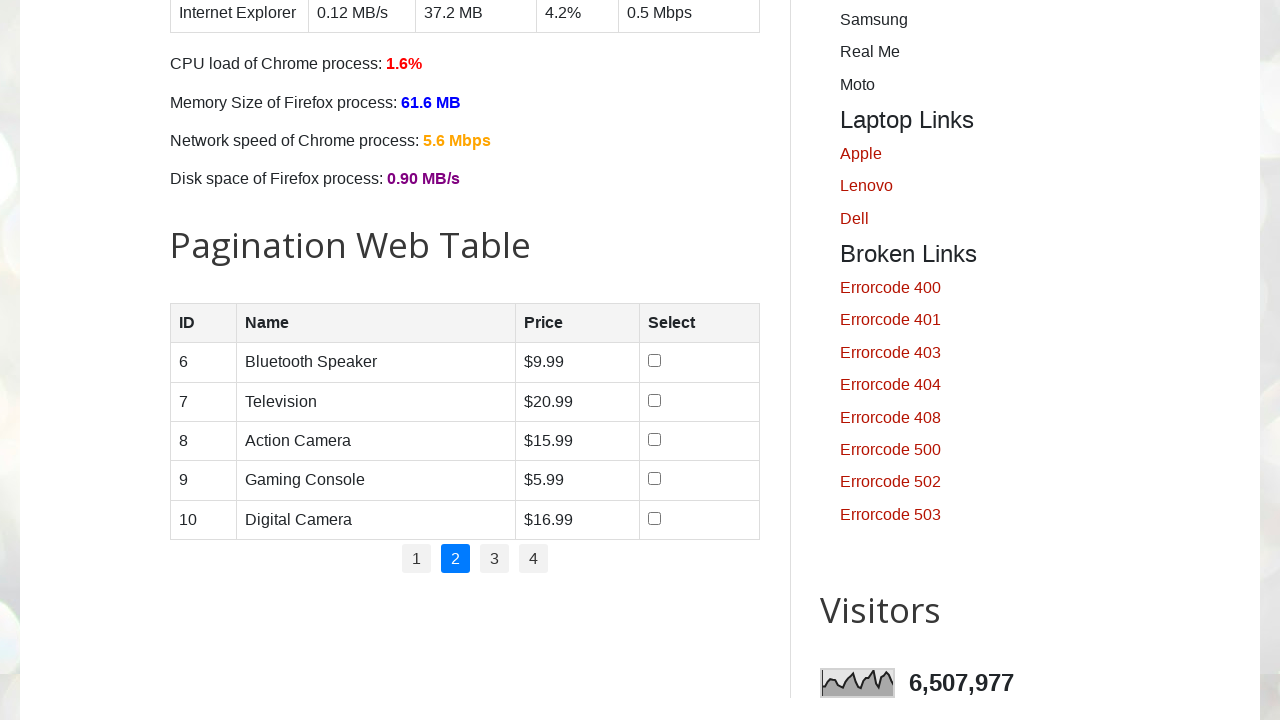

Waited for table content to update on page 2
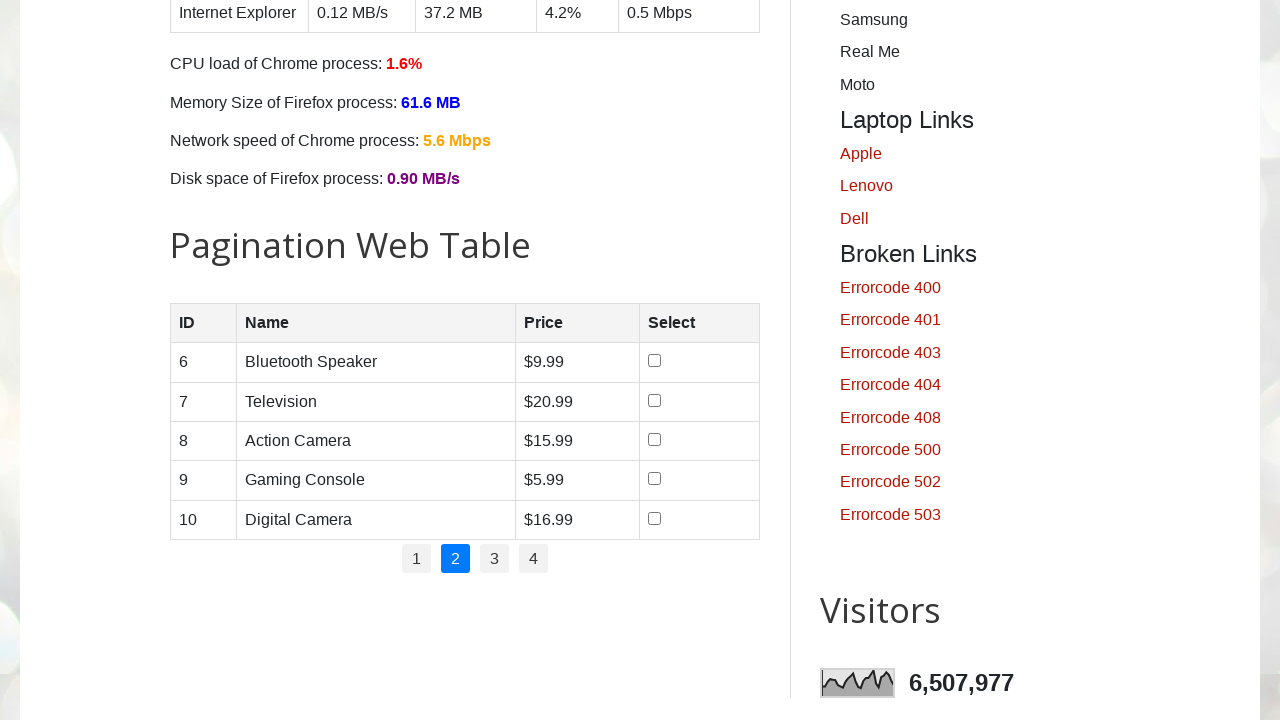

Clicked pagination link to page 3 at (494, 559) on .pagination li a >> nth=2
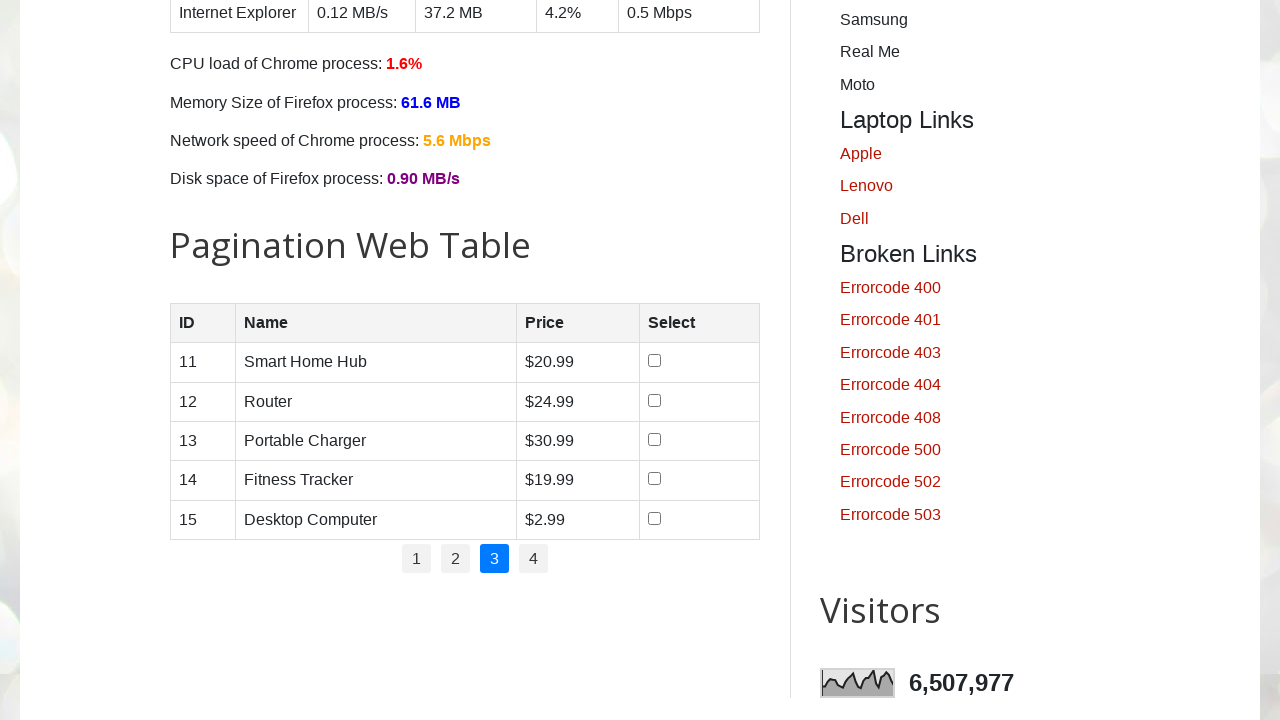

Waited for table content to update on page 3
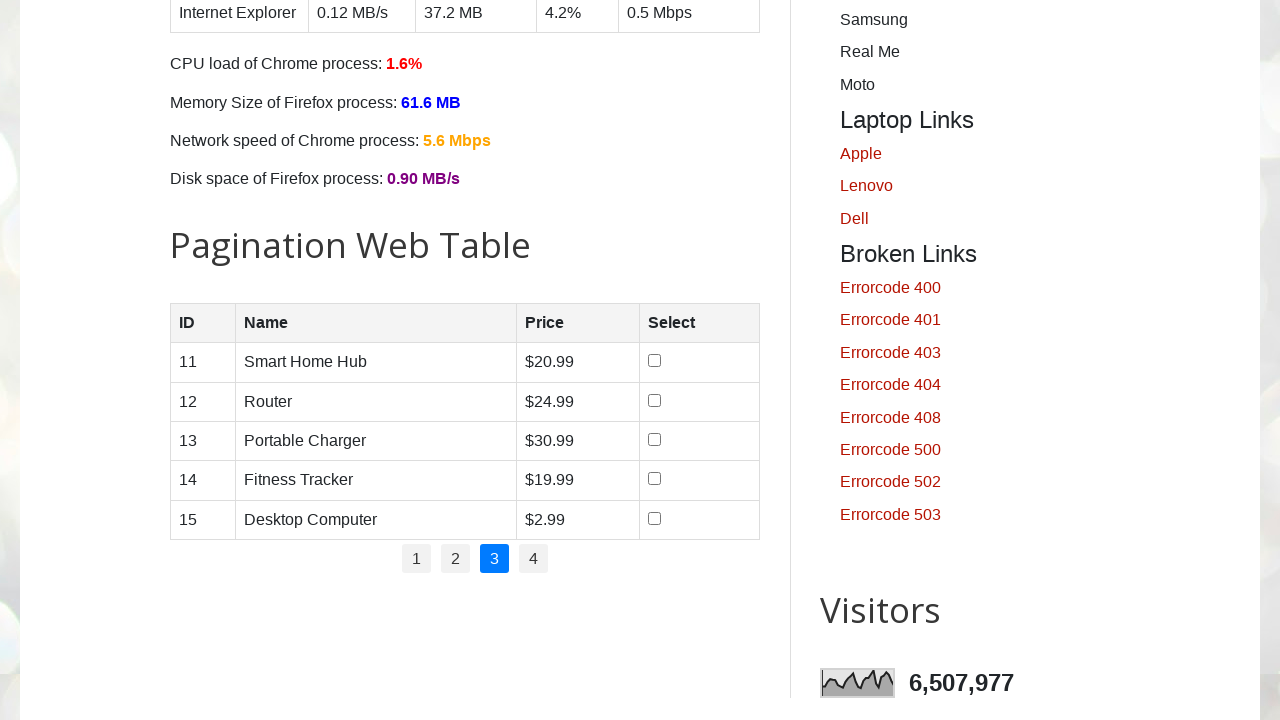

Clicked pagination link to page 4 at (534, 559) on .pagination li a >> nth=3
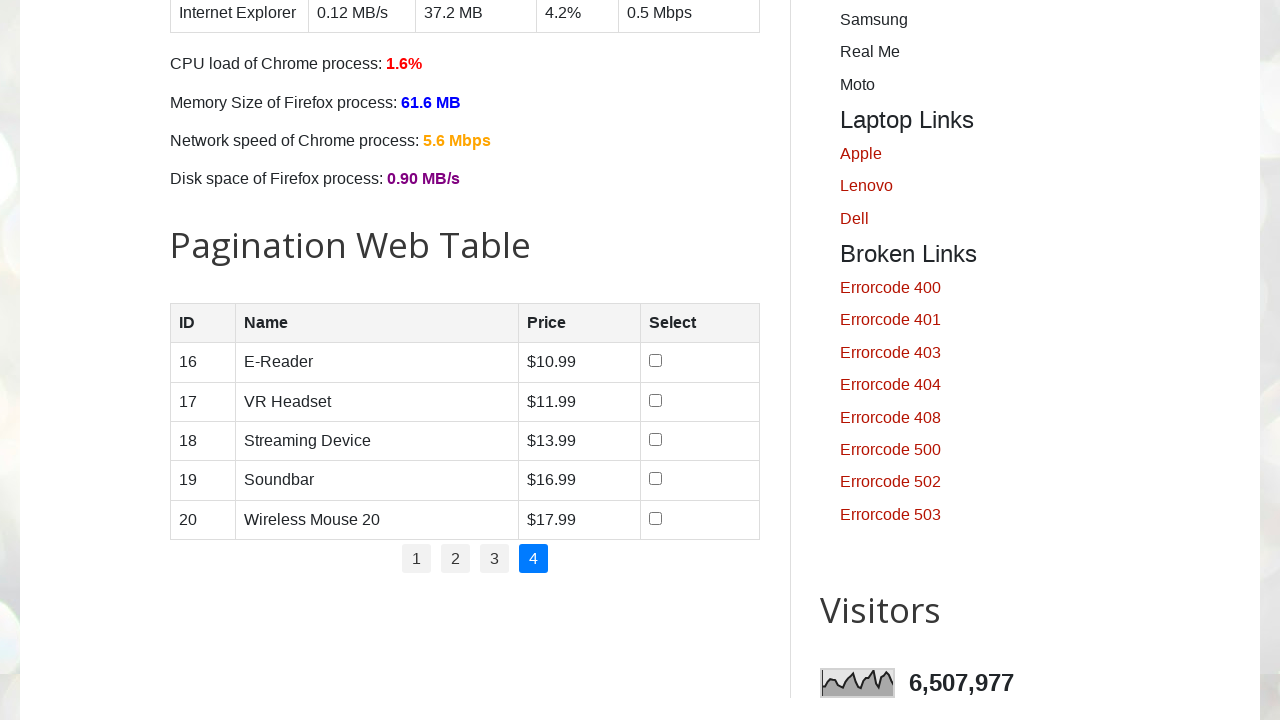

Waited for table content to update on page 4
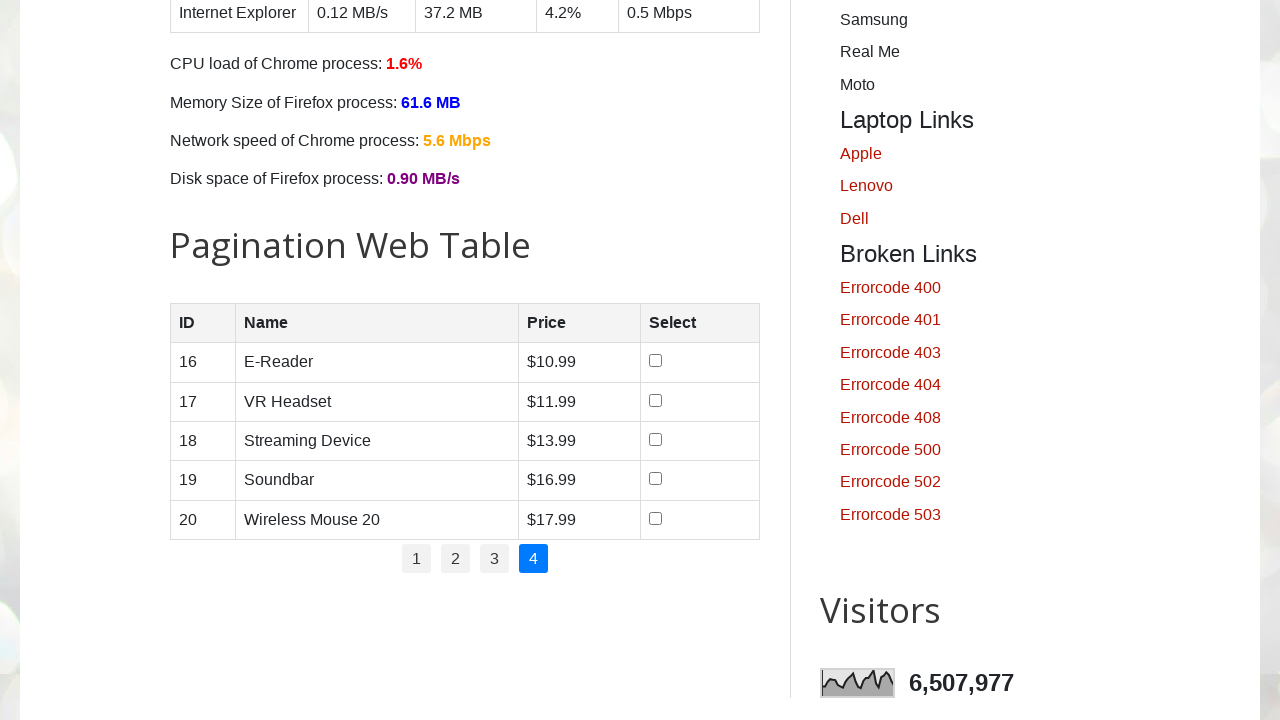

Final state verified: product table is present
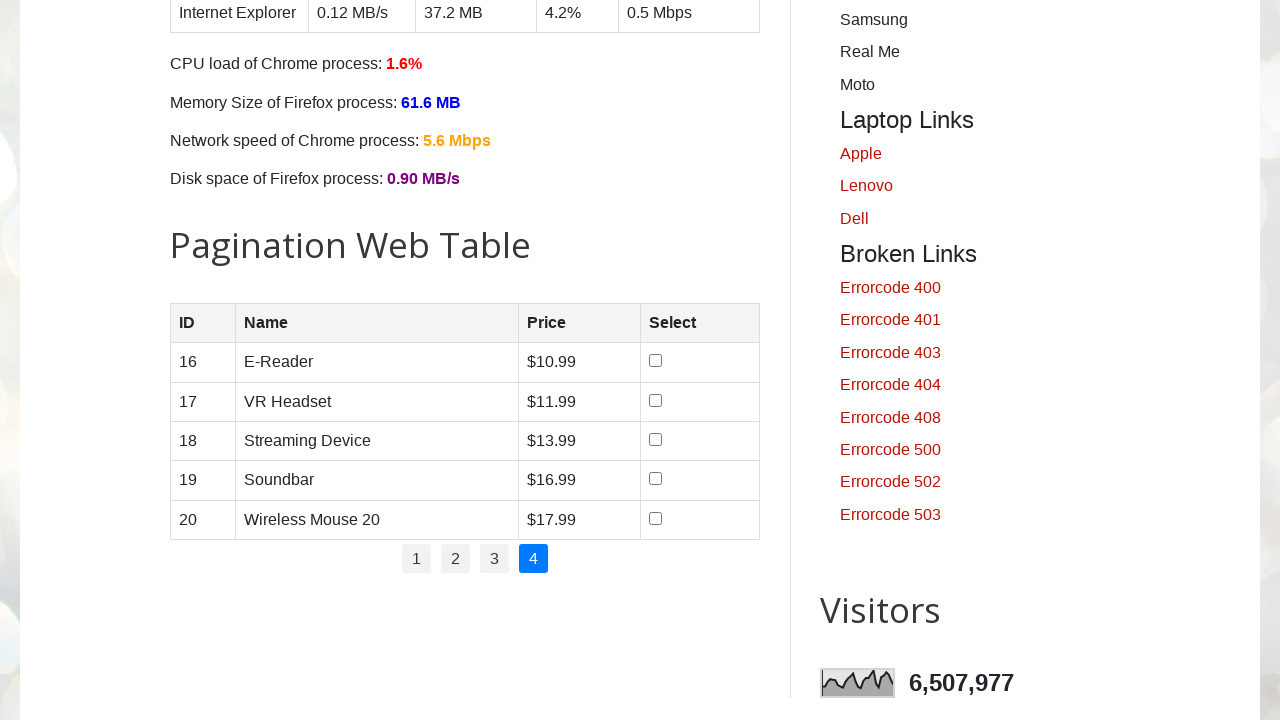

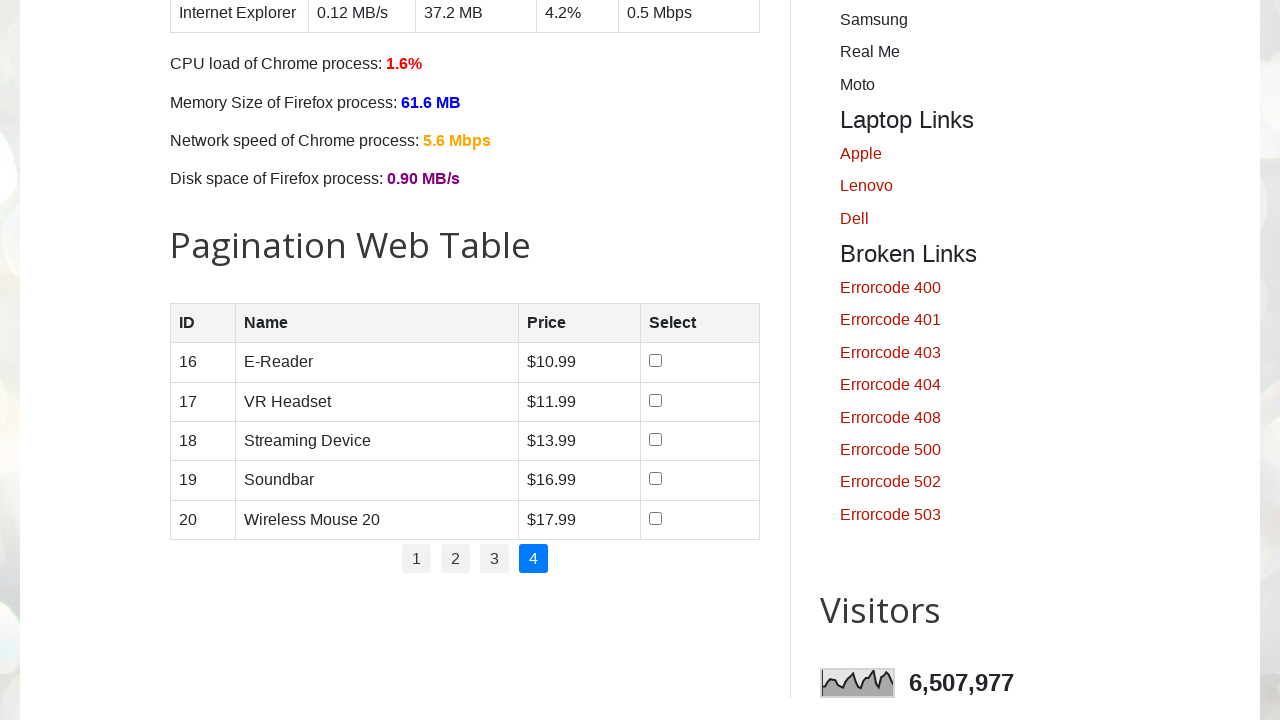